Tests drag functionality on jQuery UI's draggable demo by dragging an element to different positions

Starting URL: http://jqueryui.com/draggable/

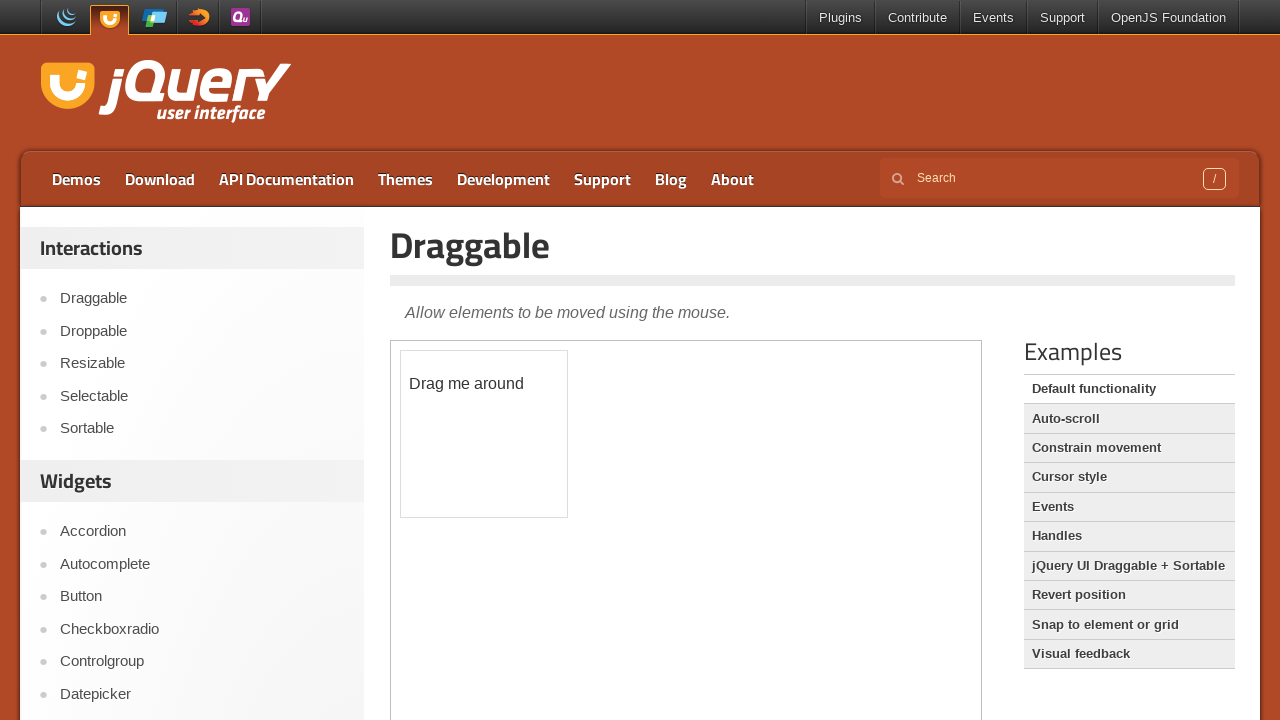

Located iframe containing the draggable demo
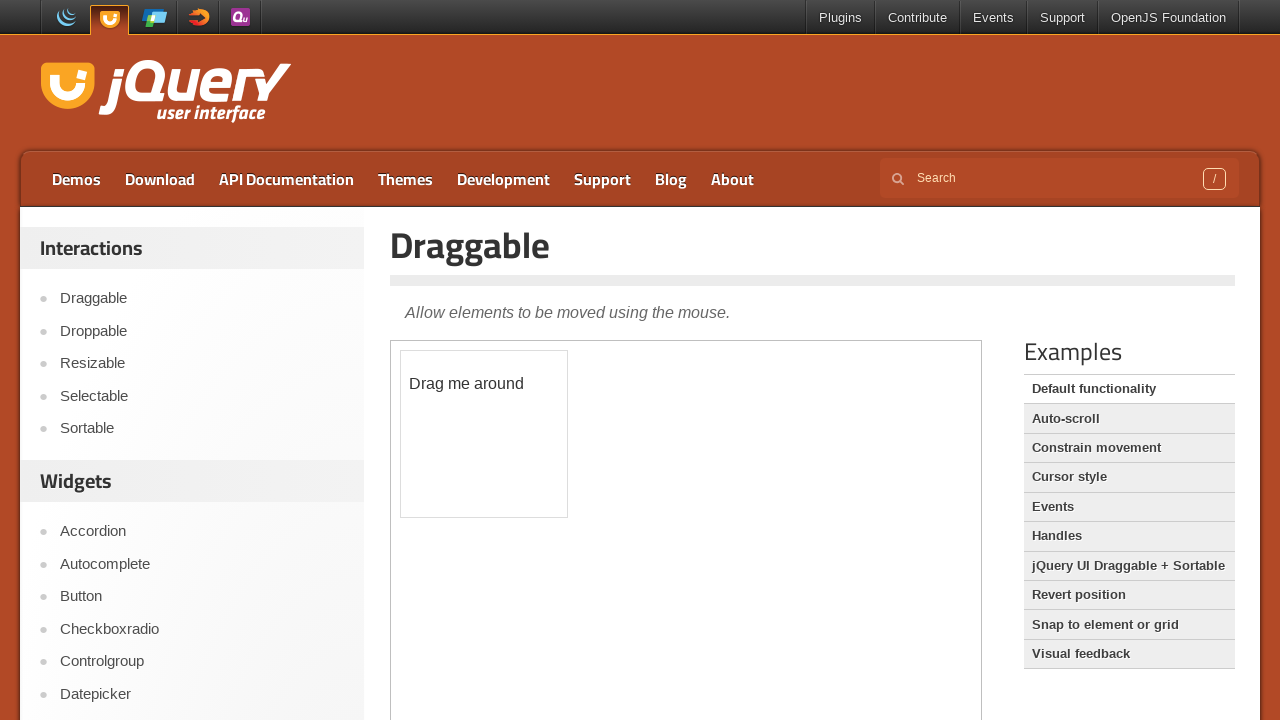

Located the draggable element with id 'draggable'
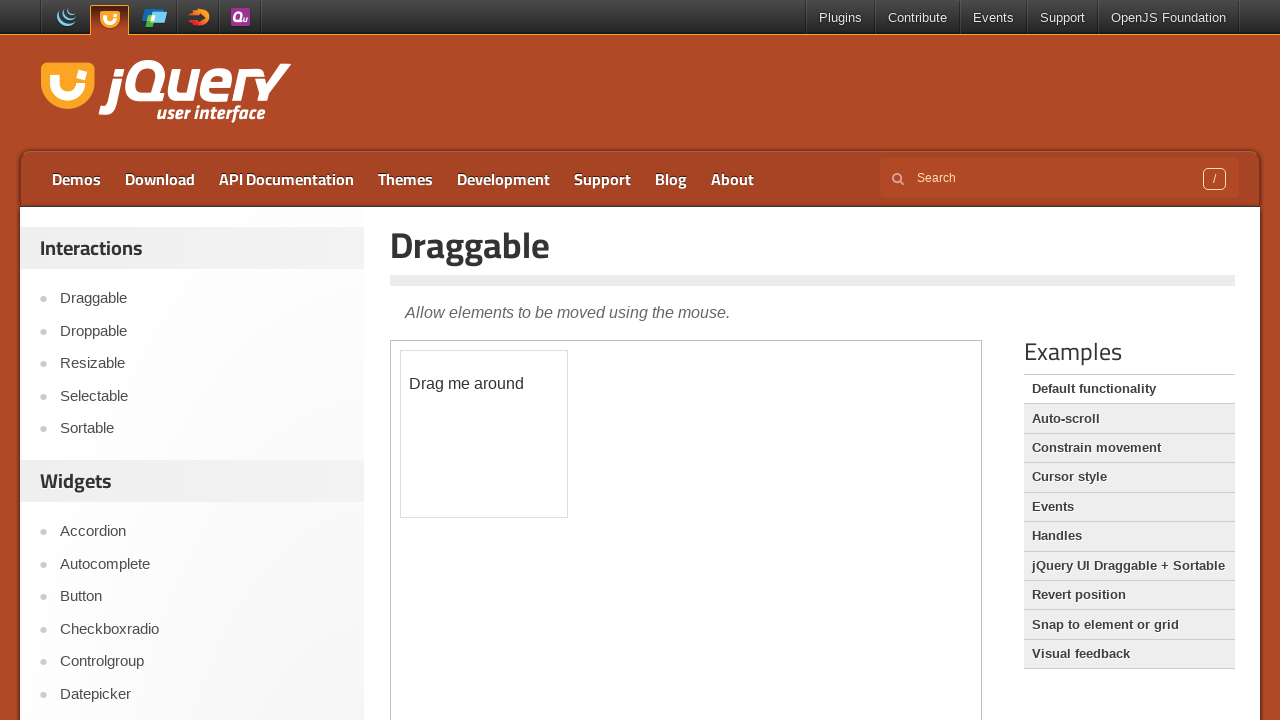

Dragged draggable element to position (100, 150) at (501, 501)
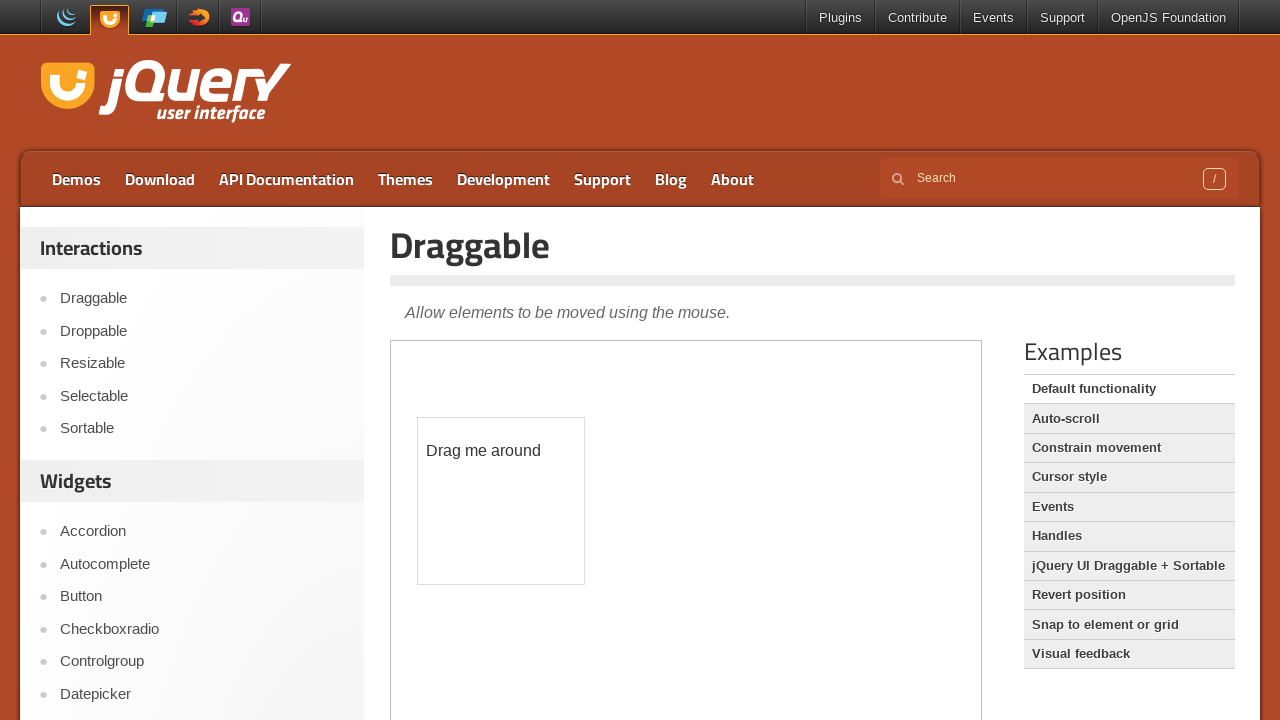

Dragged draggable element to position (100, 10) at (518, 428)
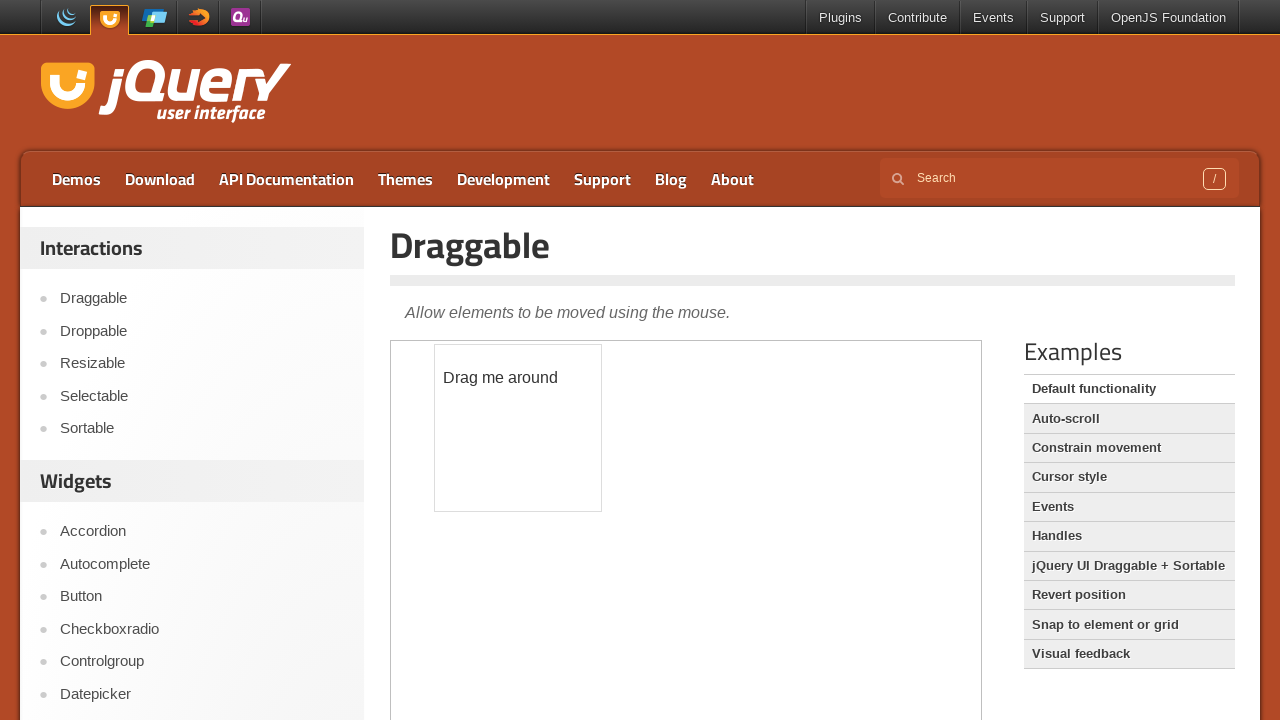

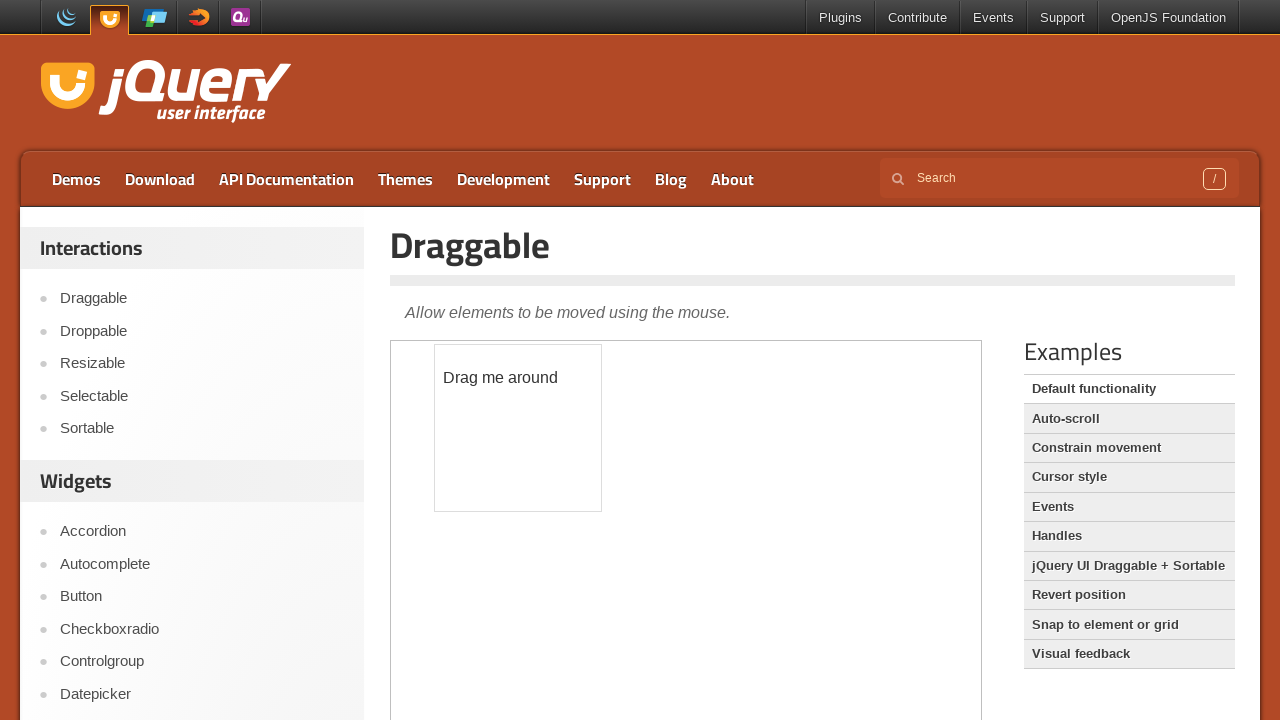